Tests checkbox functionality by clicking a checkbox twice (check and uncheck) and counting total checkboxes on the page

Starting URL: https://rahulshettyacademy.com/AutomationPractice/

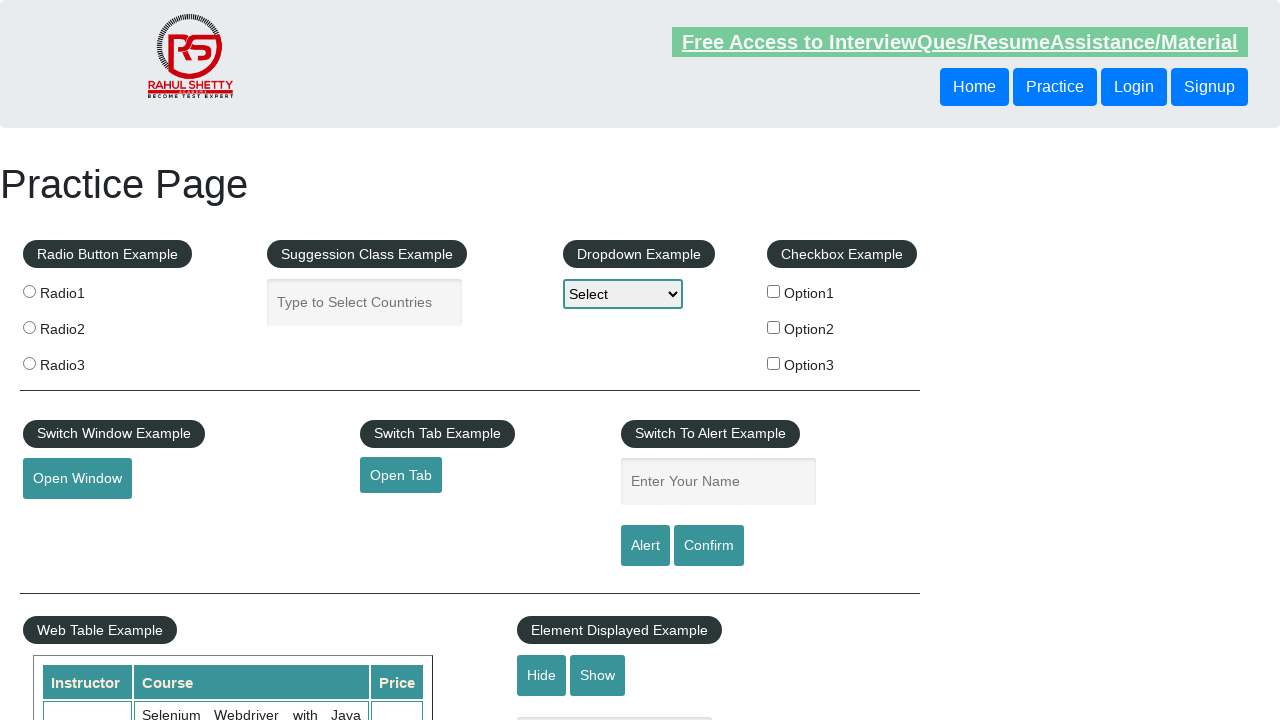

Clicked checkbox option 1 to check it at (774, 291) on input[id='checkBoxOption1']
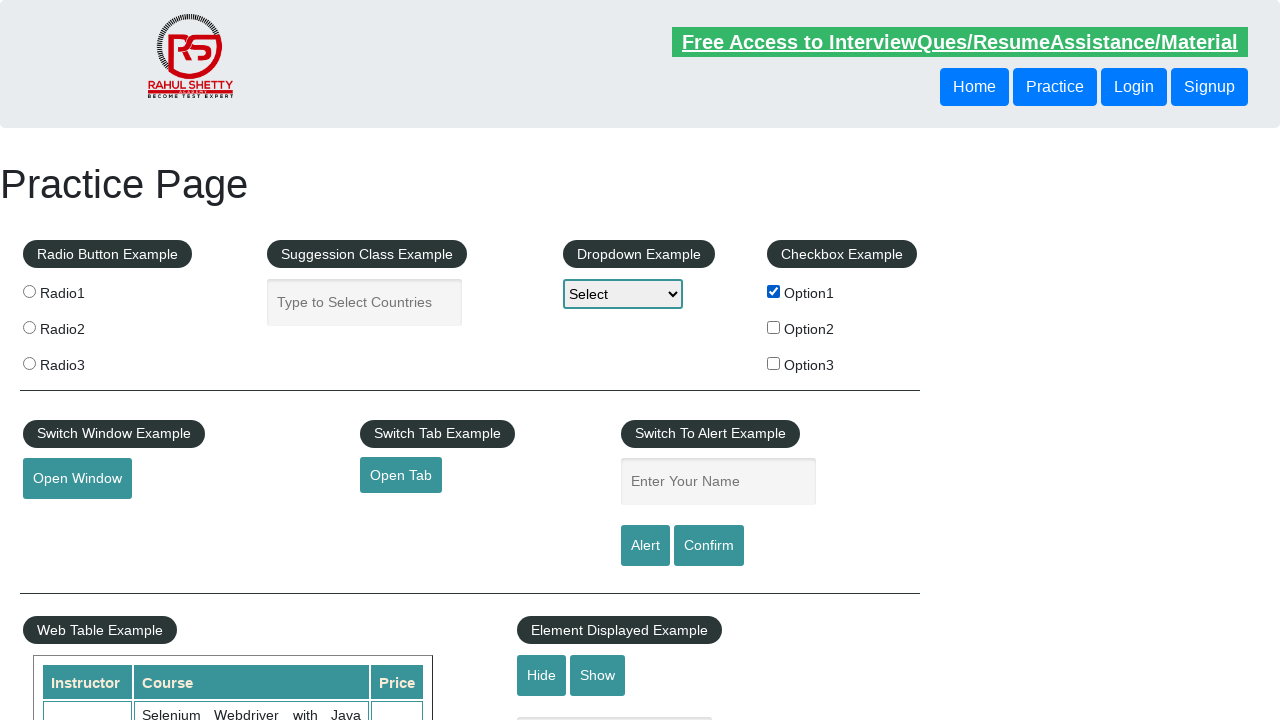

Clicked checkbox option 1 again to uncheck it at (774, 291) on input[id='checkBoxOption1']
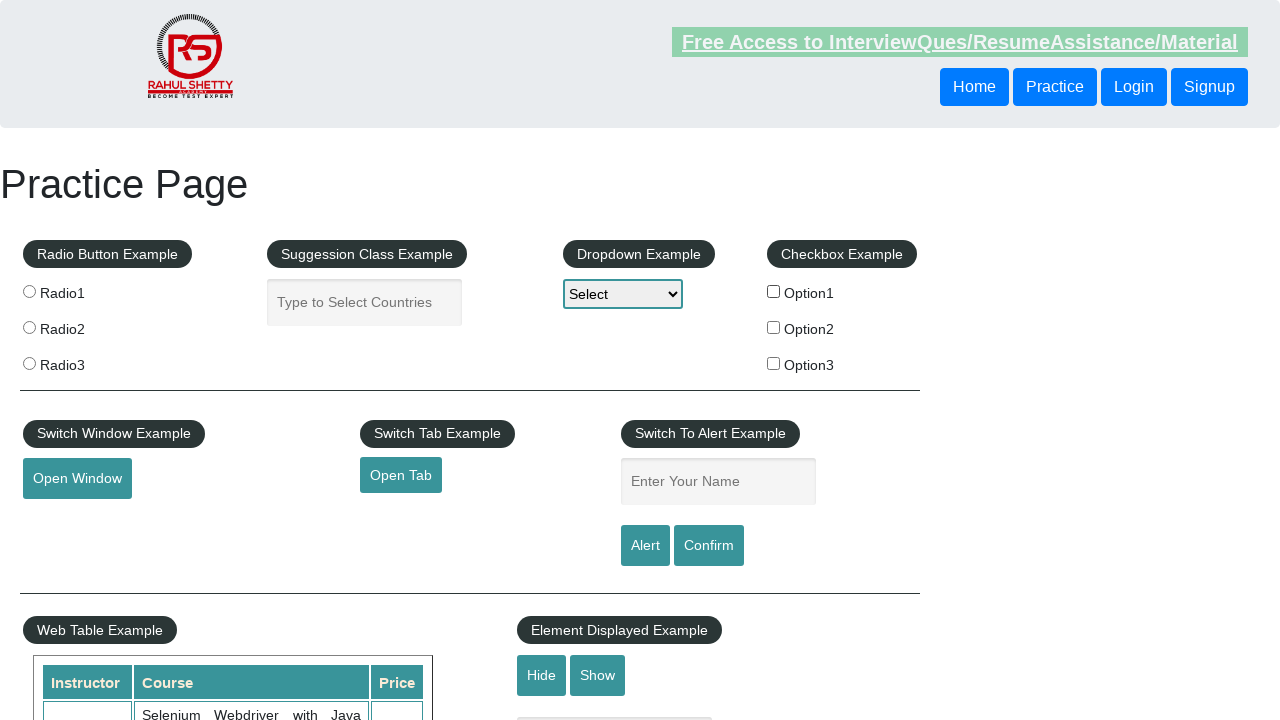

Counted total checkboxes on the page: 3
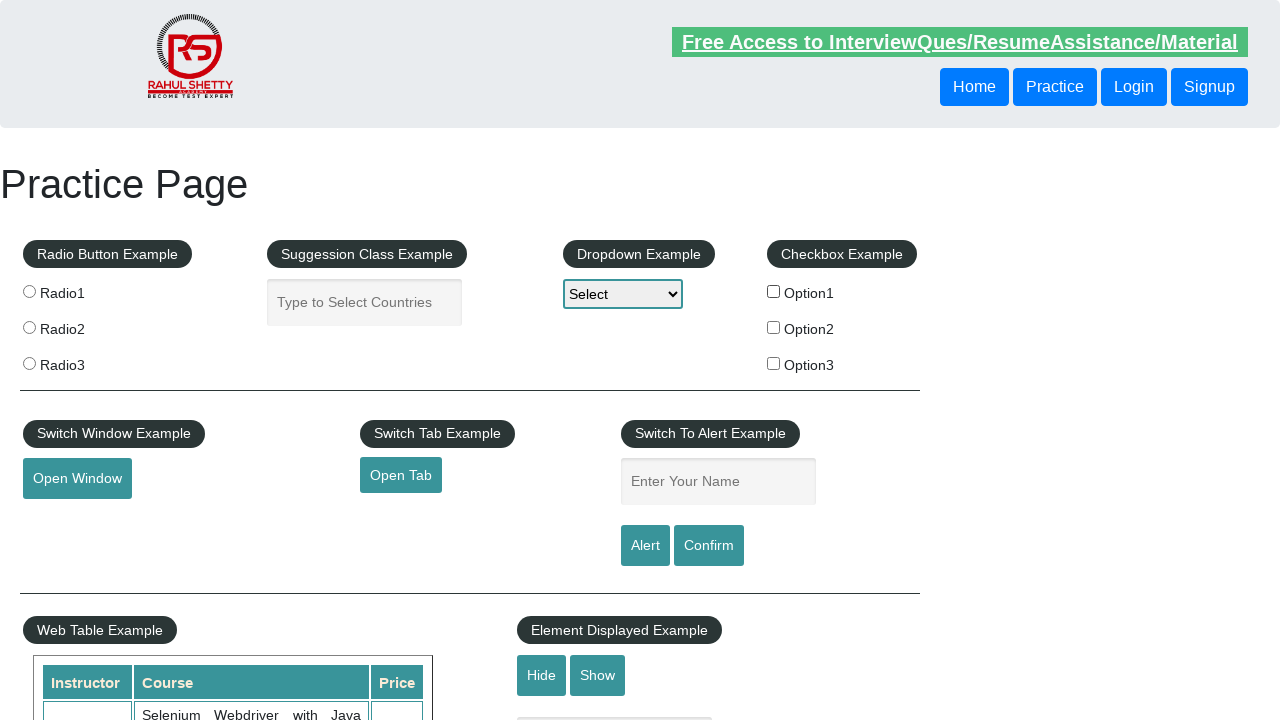

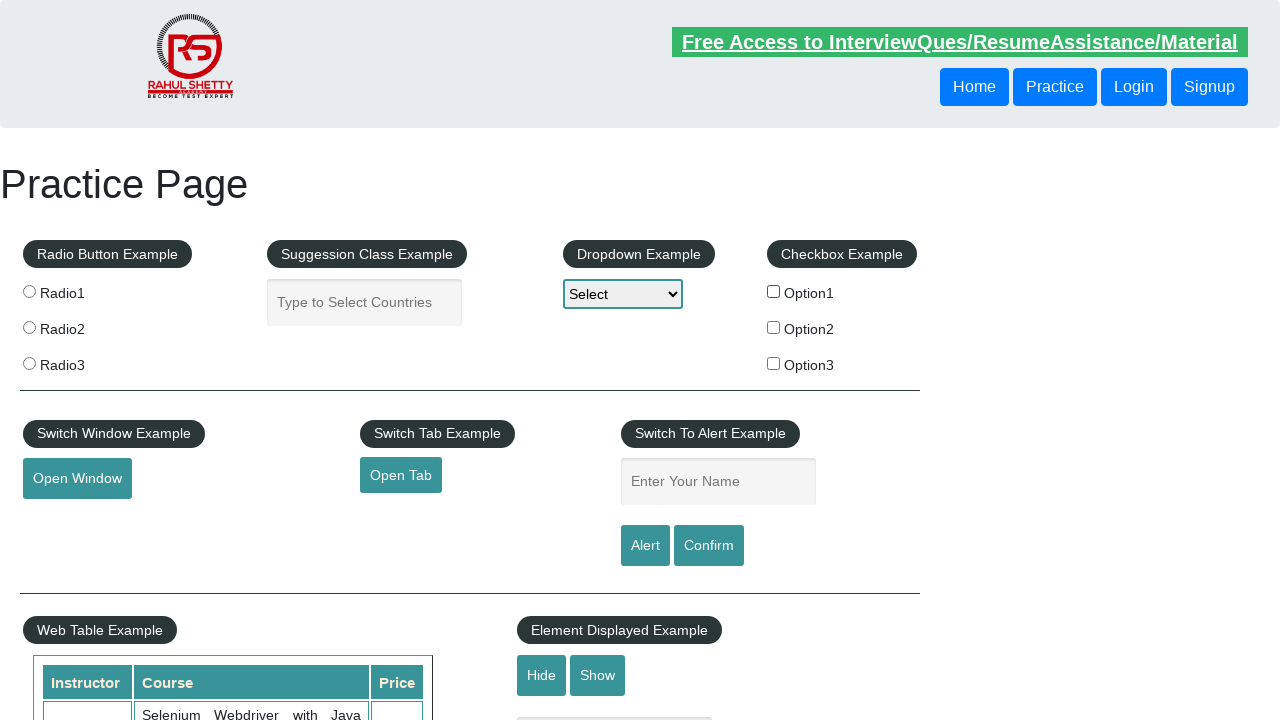